Tests dynamic controls by removing and adding a checkbox, then enabling and disabling an input field

Starting URL: https://the-internet.herokuapp.com/dynamic_controls

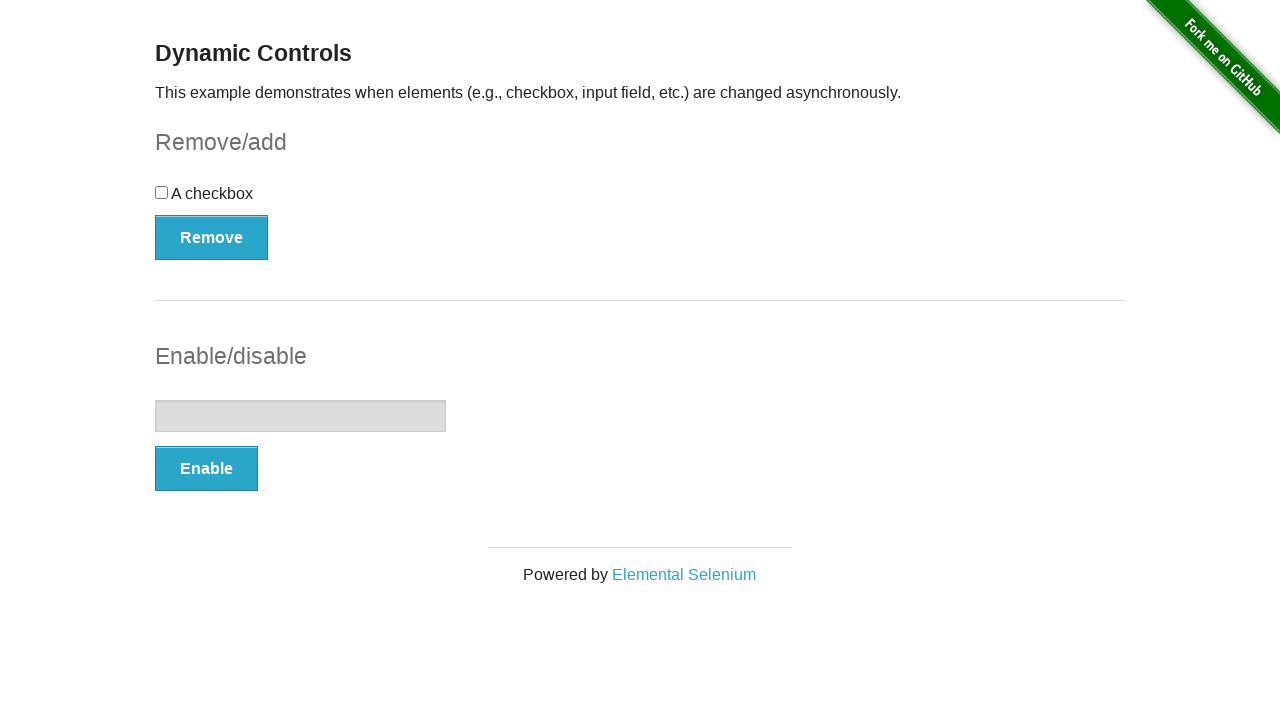

Clicked Remove button to remove checkbox at (212, 237) on #checkbox-example button
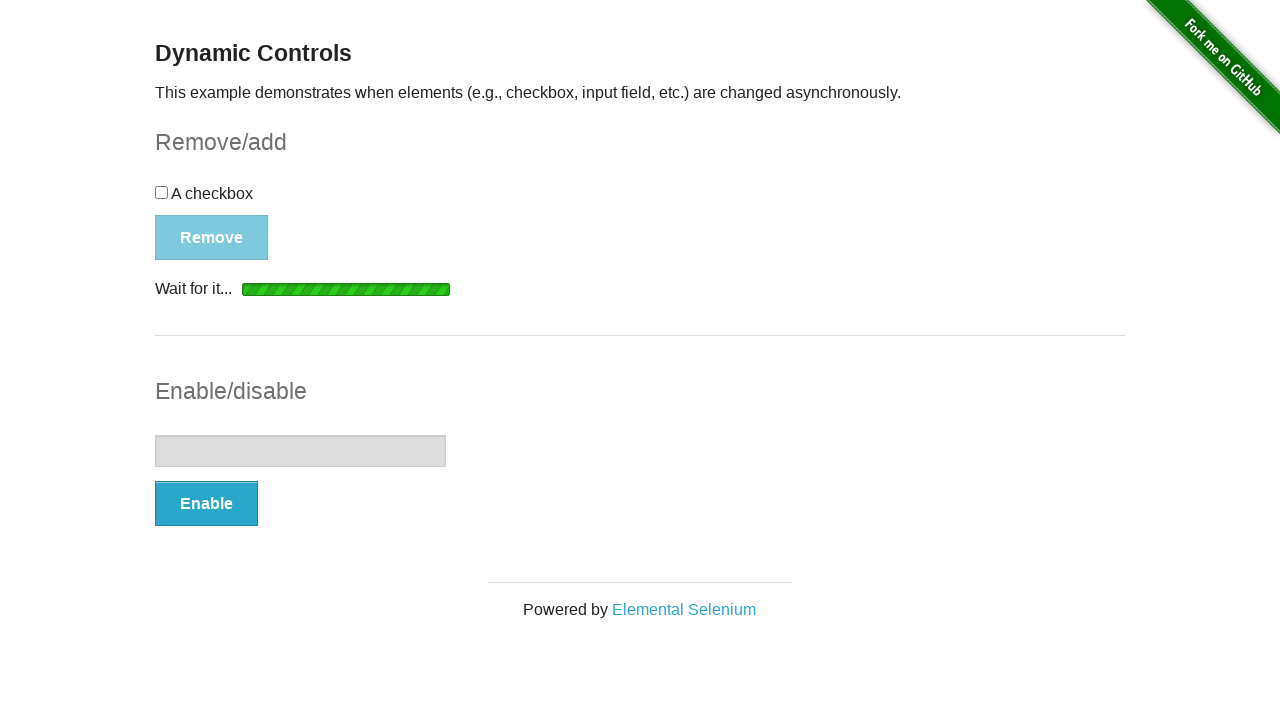

Checkbox removed and Add button appeared
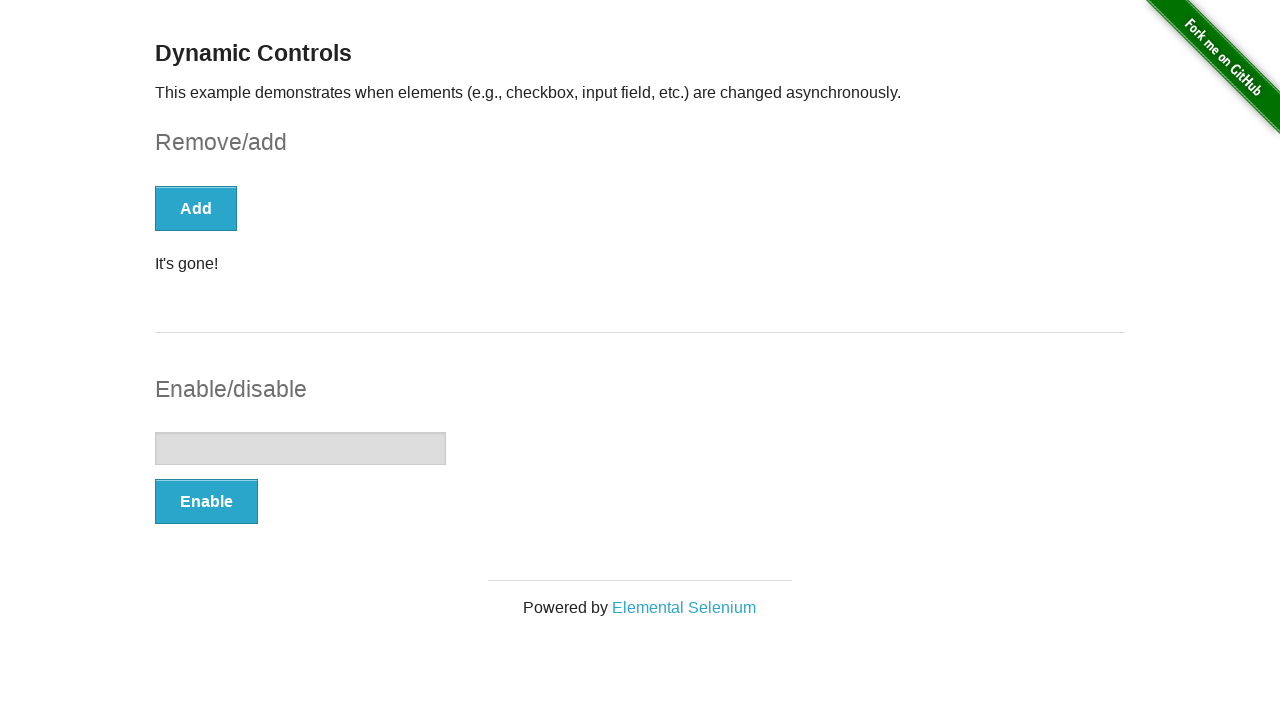

Clicked Add button to restore checkbox at (196, 208) on #checkbox-example button
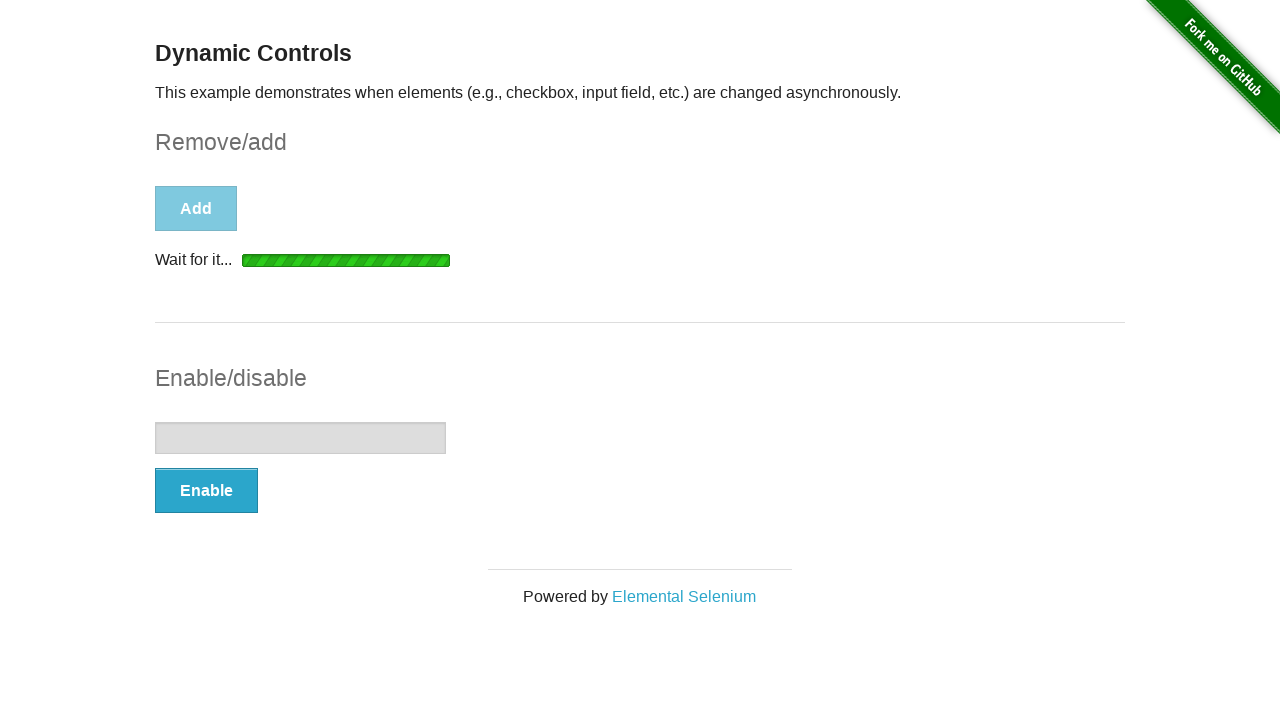

Checkbox reappeared
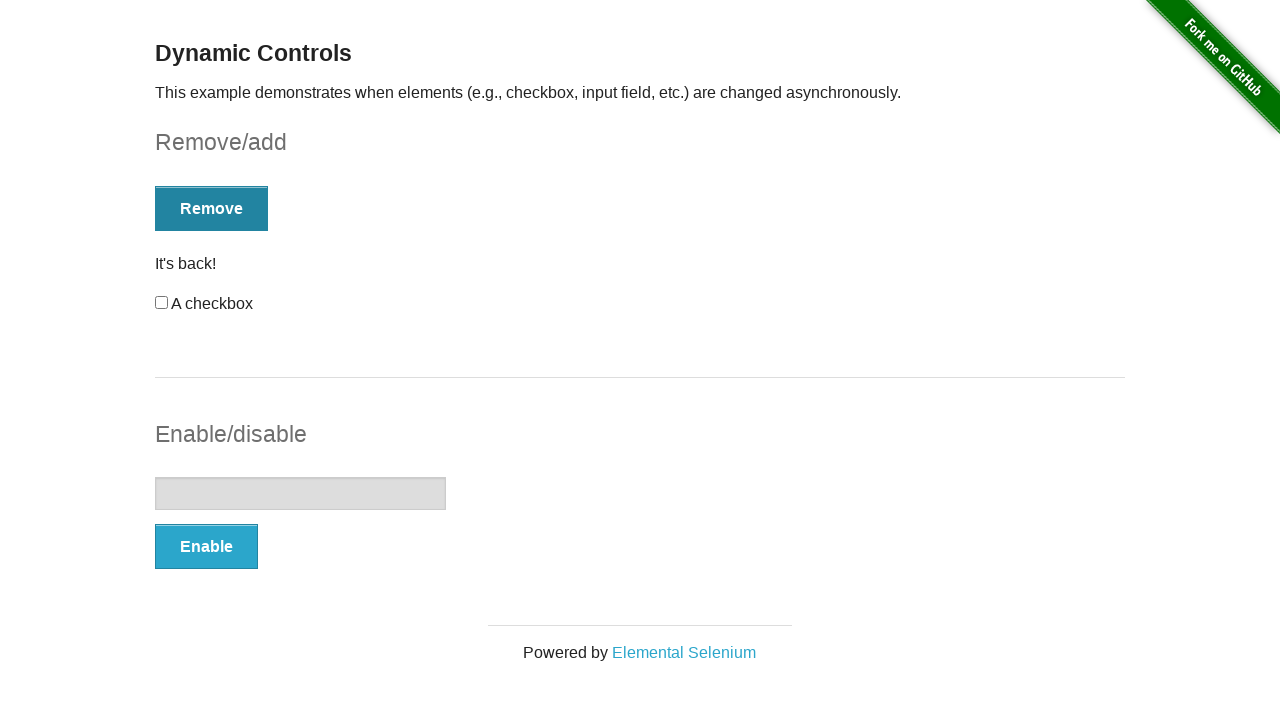

Clicked Enable button for input field at (206, 546) on #input-example button
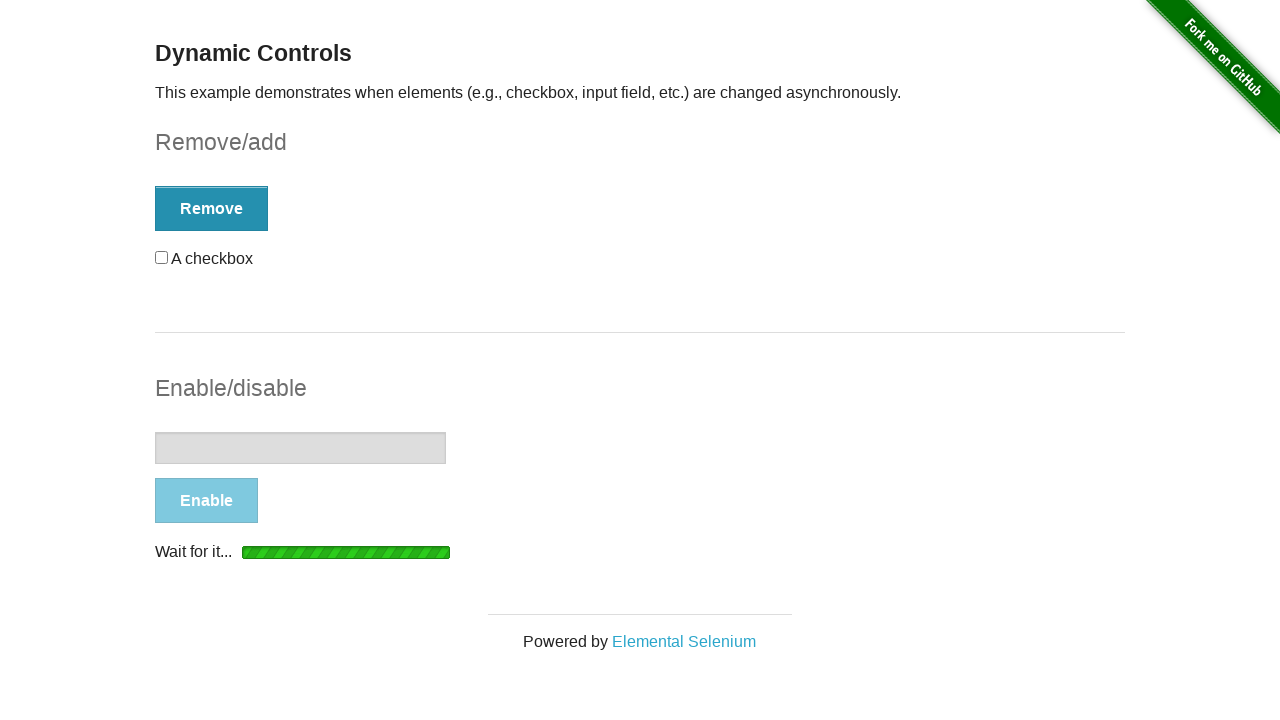

Input field is now enabled
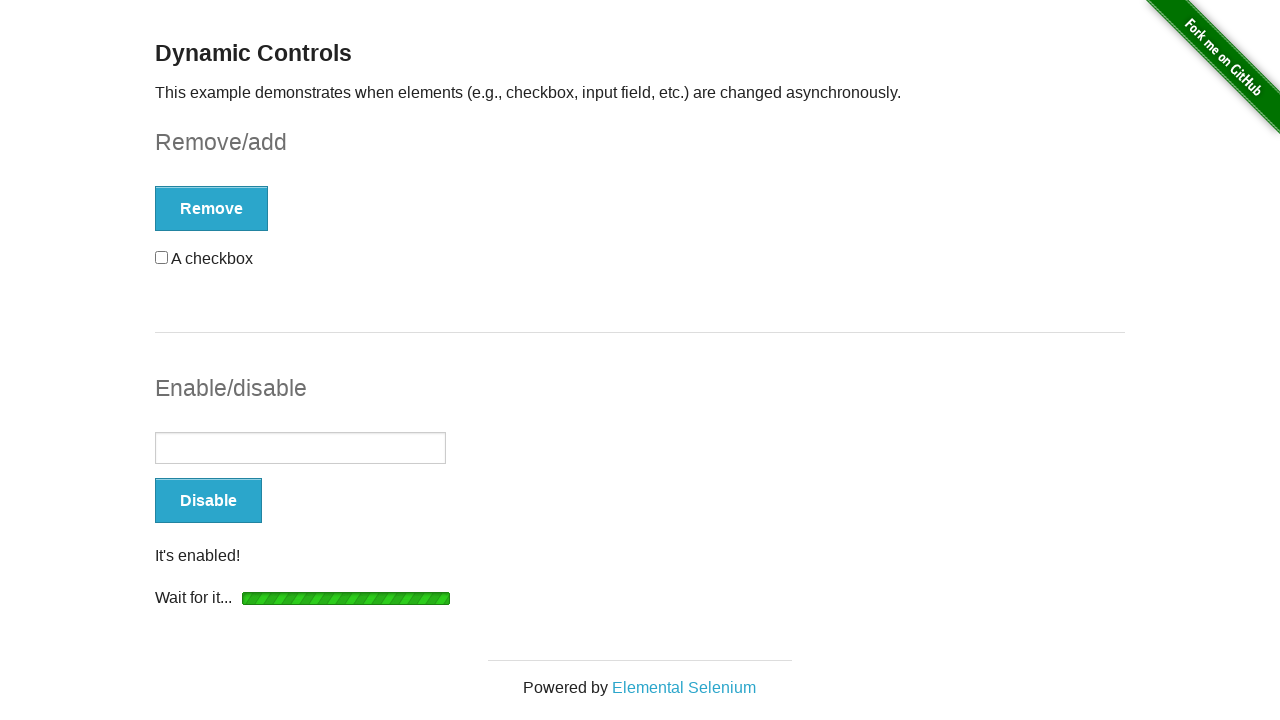

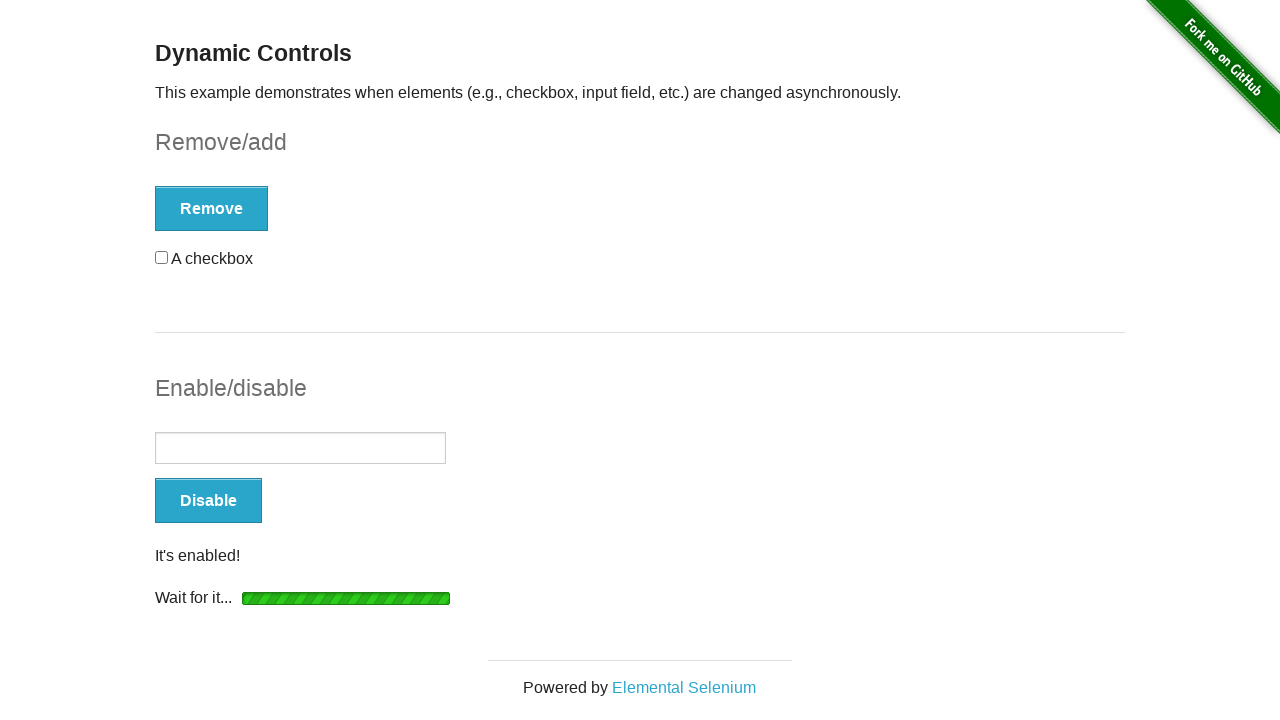